Tests that the browser back button navigates through filter history correctly

Starting URL: https://demo.playwright.dev/todomvc

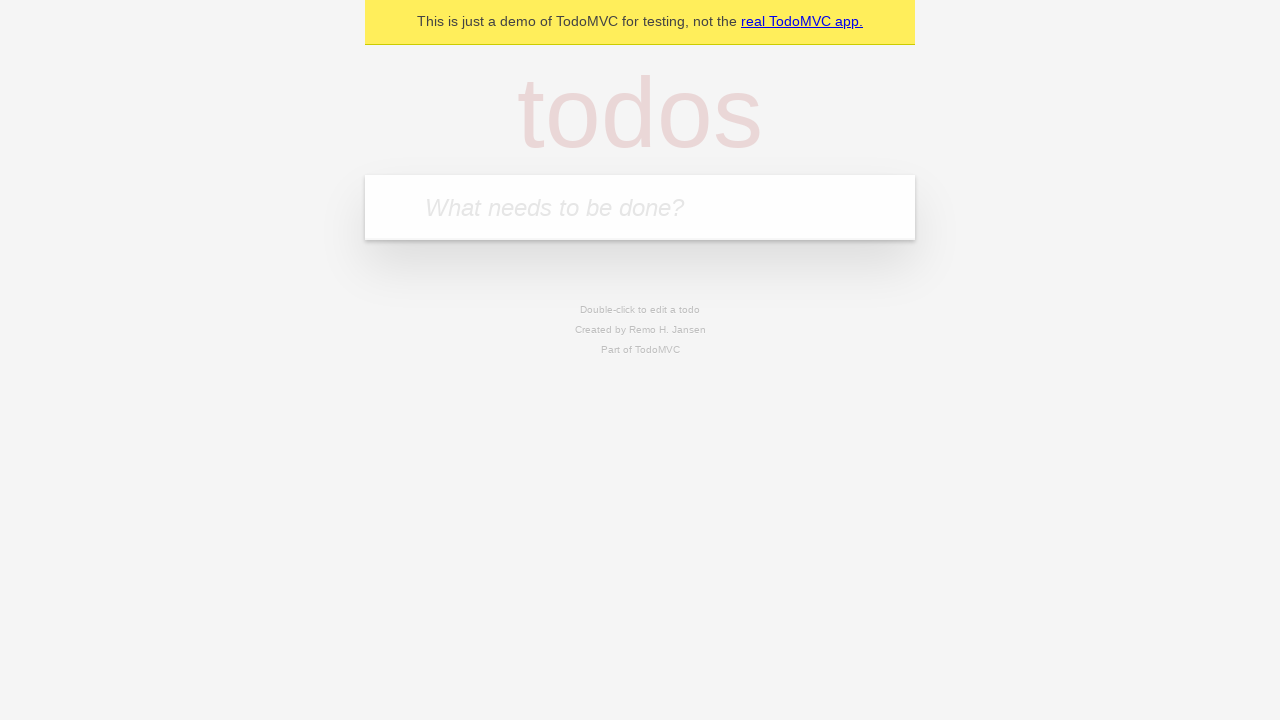

Filled todo input with 'buy some cheese' on internal:attr=[placeholder="What needs to be done?"i]
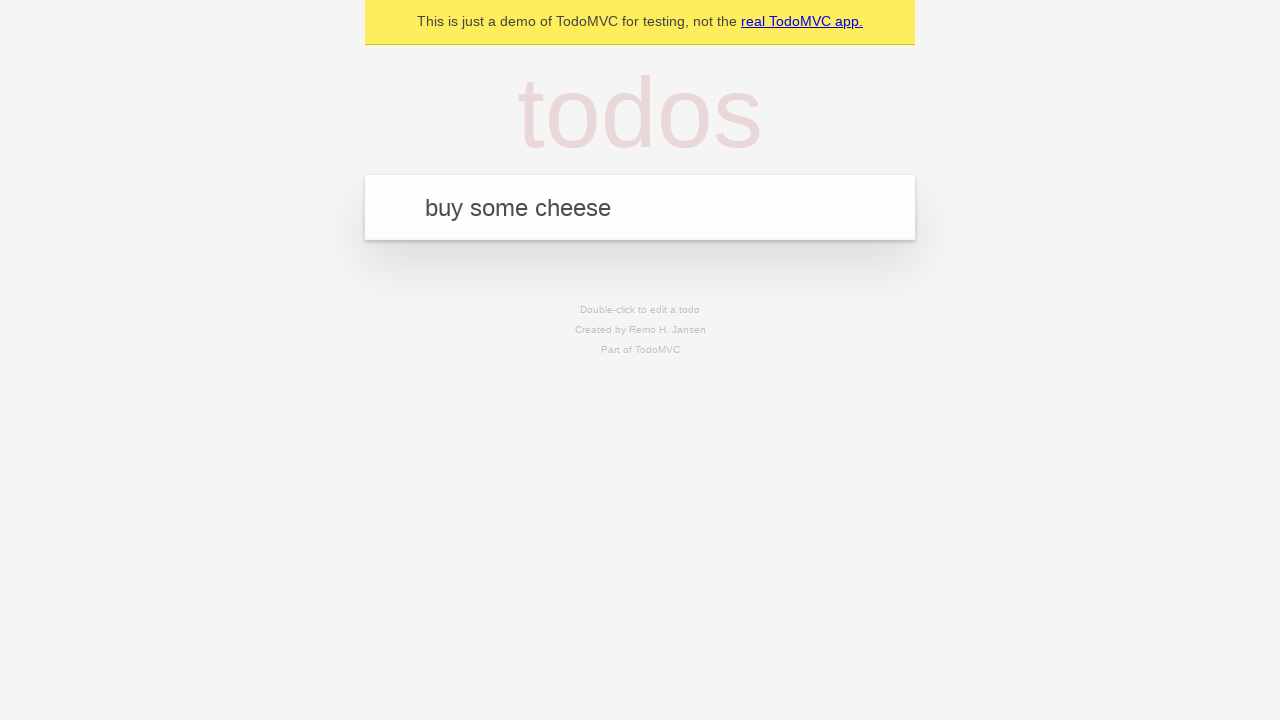

Pressed Enter to add first todo on internal:attr=[placeholder="What needs to be done?"i]
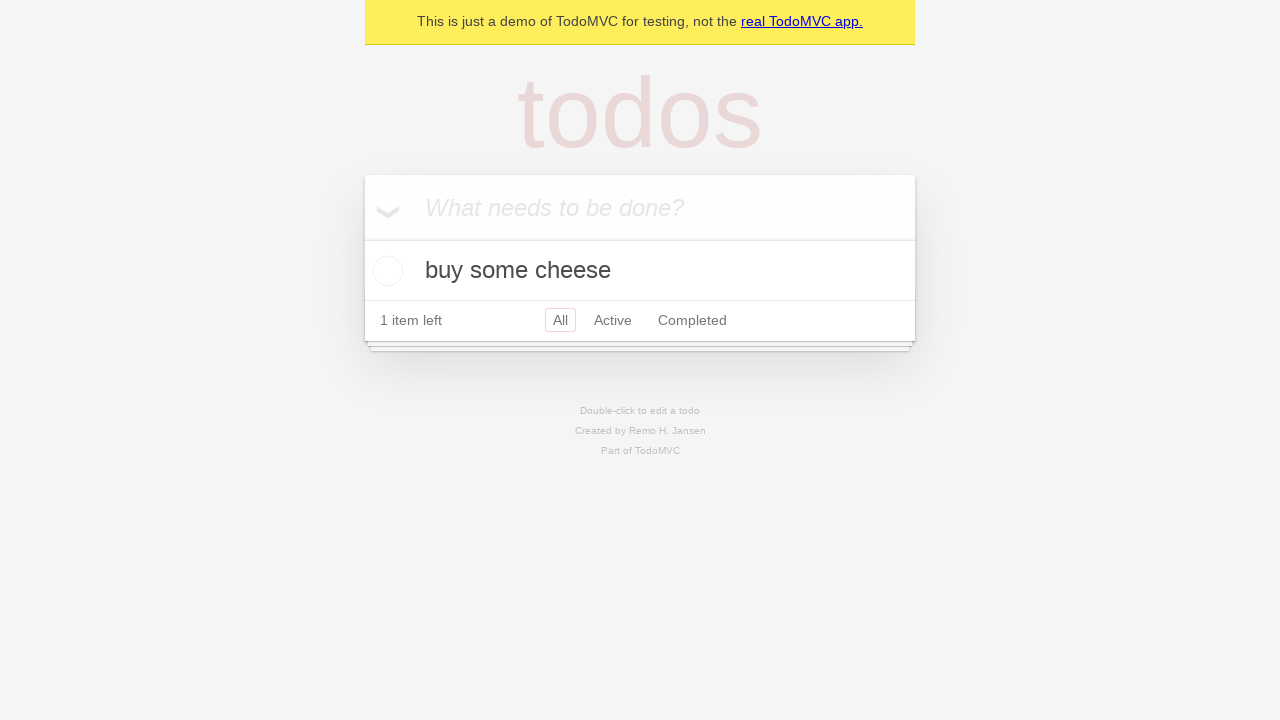

Filled todo input with 'feed the cat' on internal:attr=[placeholder="What needs to be done?"i]
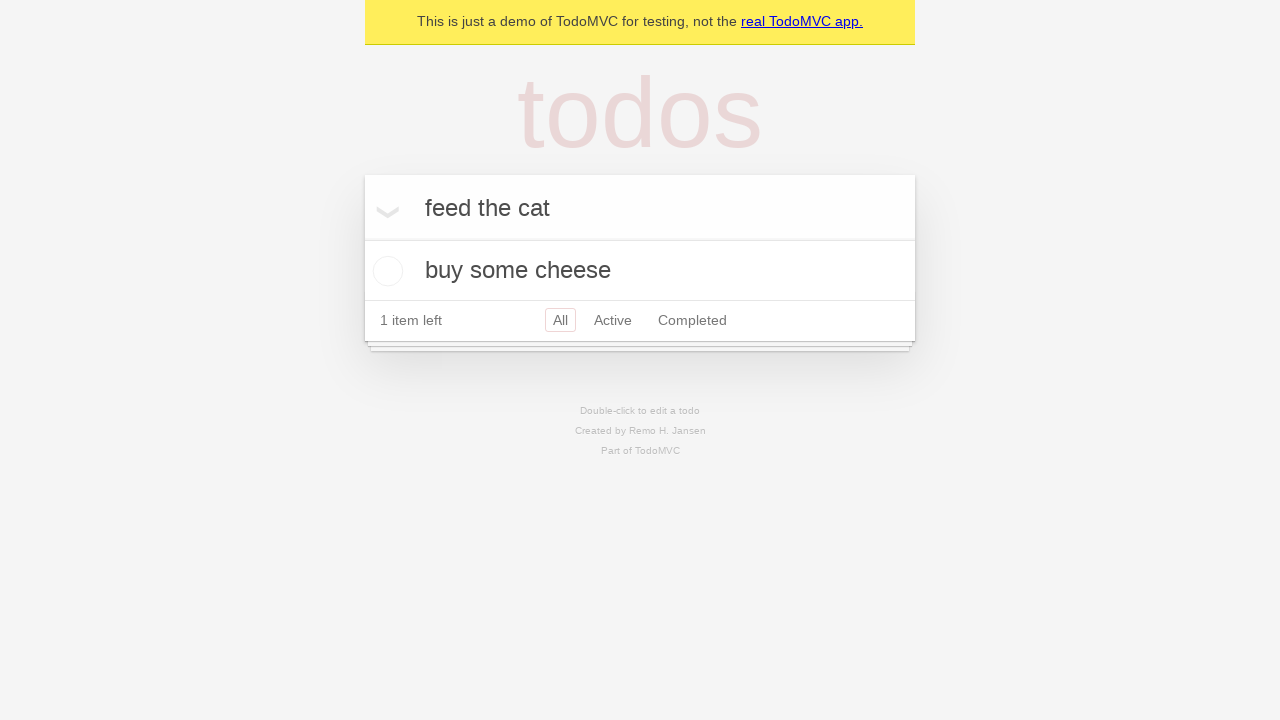

Pressed Enter to add second todo on internal:attr=[placeholder="What needs to be done?"i]
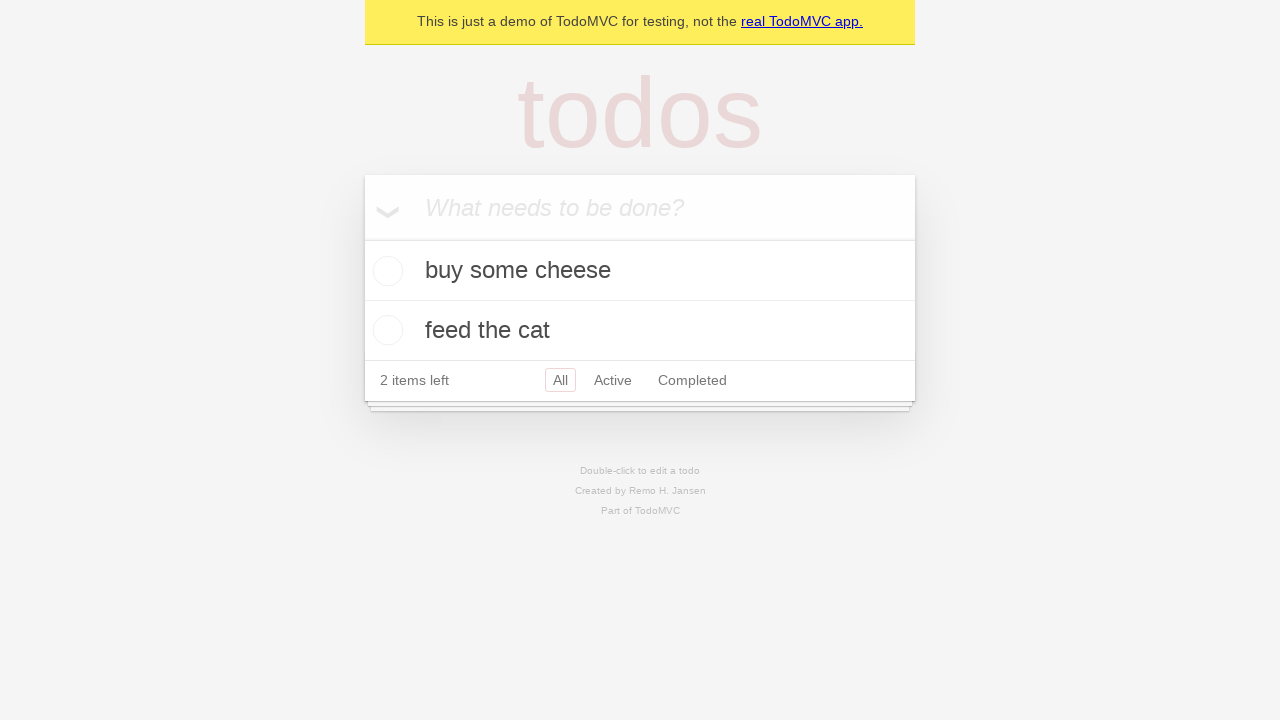

Filled todo input with 'book a doctors appointment' on internal:attr=[placeholder="What needs to be done?"i]
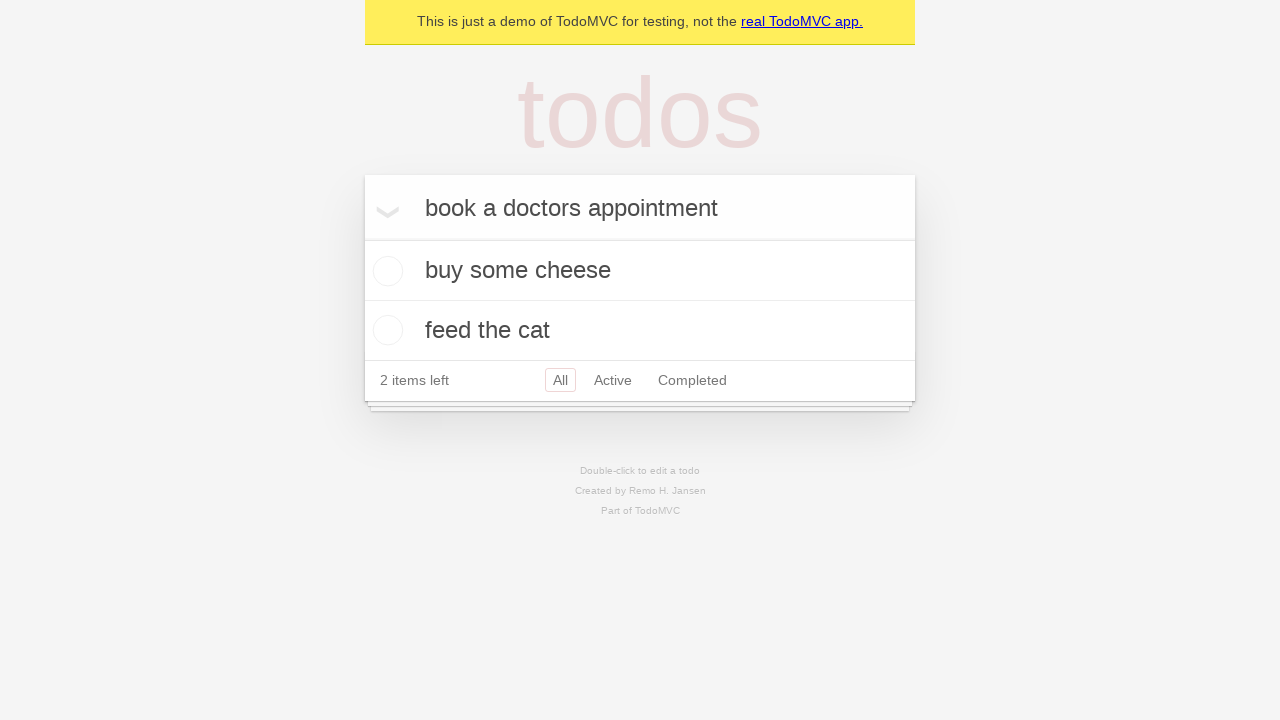

Pressed Enter to add third todo on internal:attr=[placeholder="What needs to be done?"i]
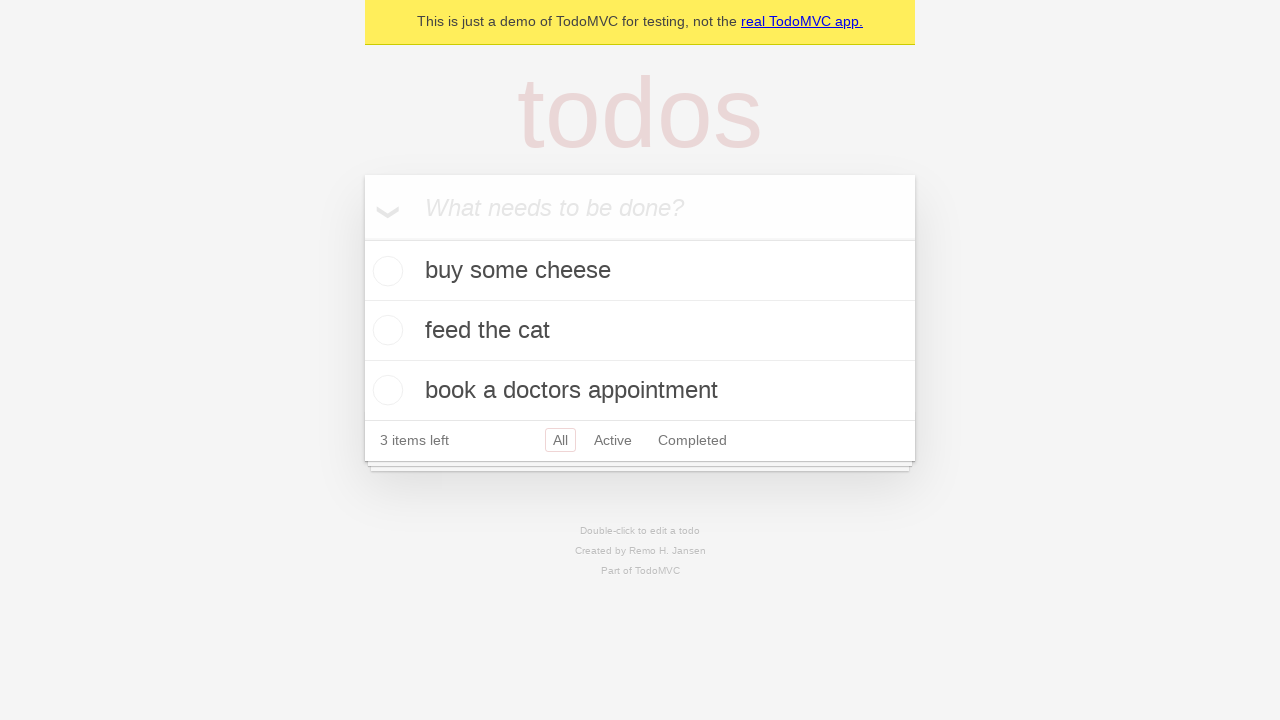

Checked the second todo item at (385, 330) on internal:testid=[data-testid="todo-item"s] >> nth=1 >> internal:role=checkbox
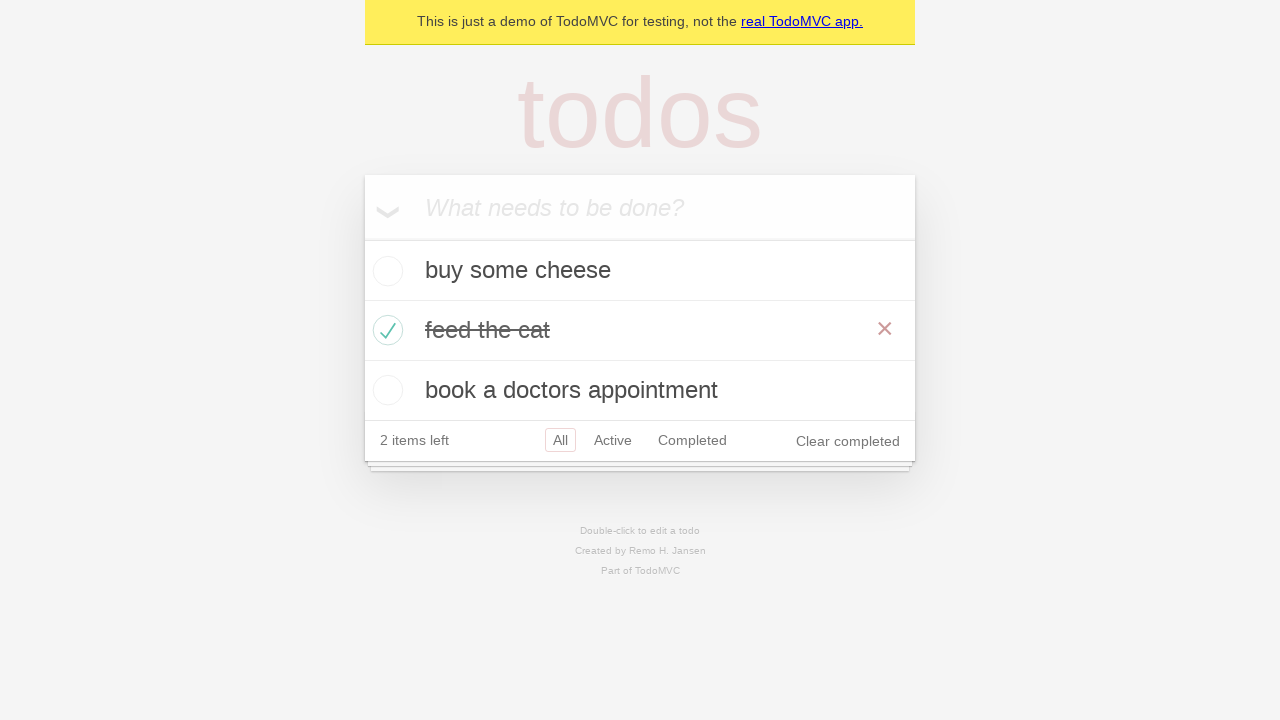

Clicked All filter at (560, 440) on internal:role=link[name="All"i]
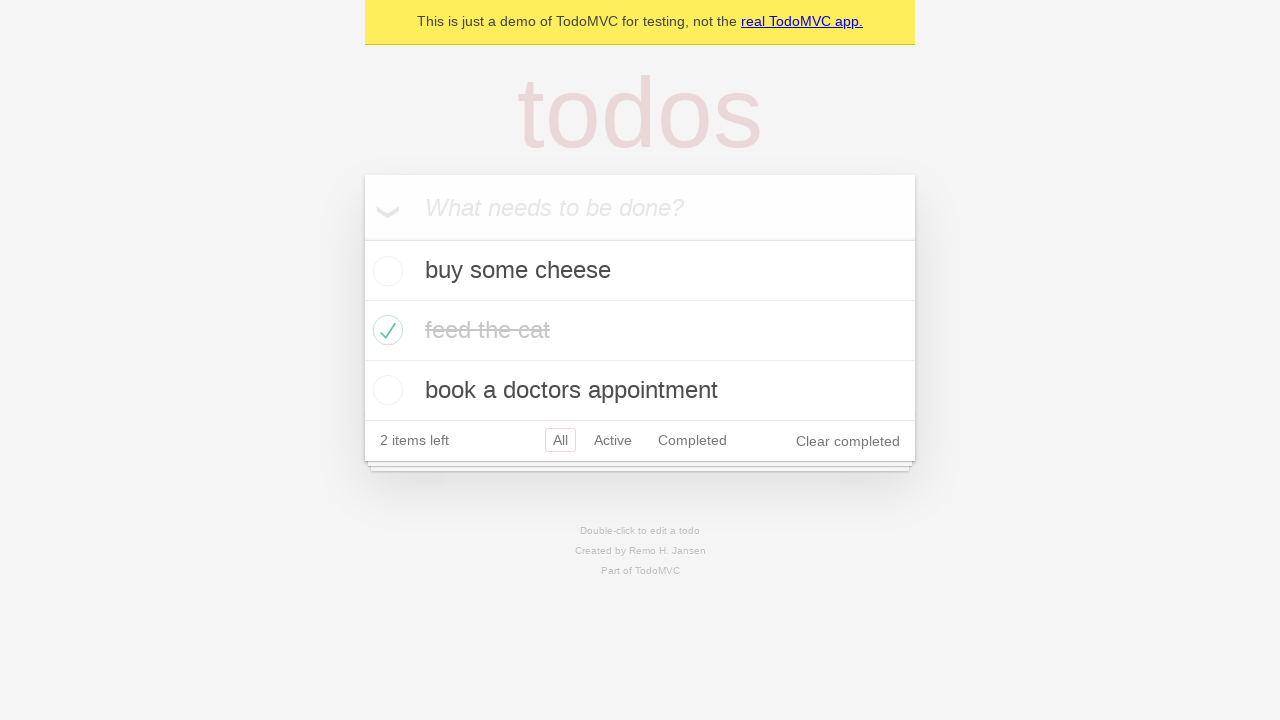

Clicked Active filter at (613, 440) on internal:role=link[name="Active"i]
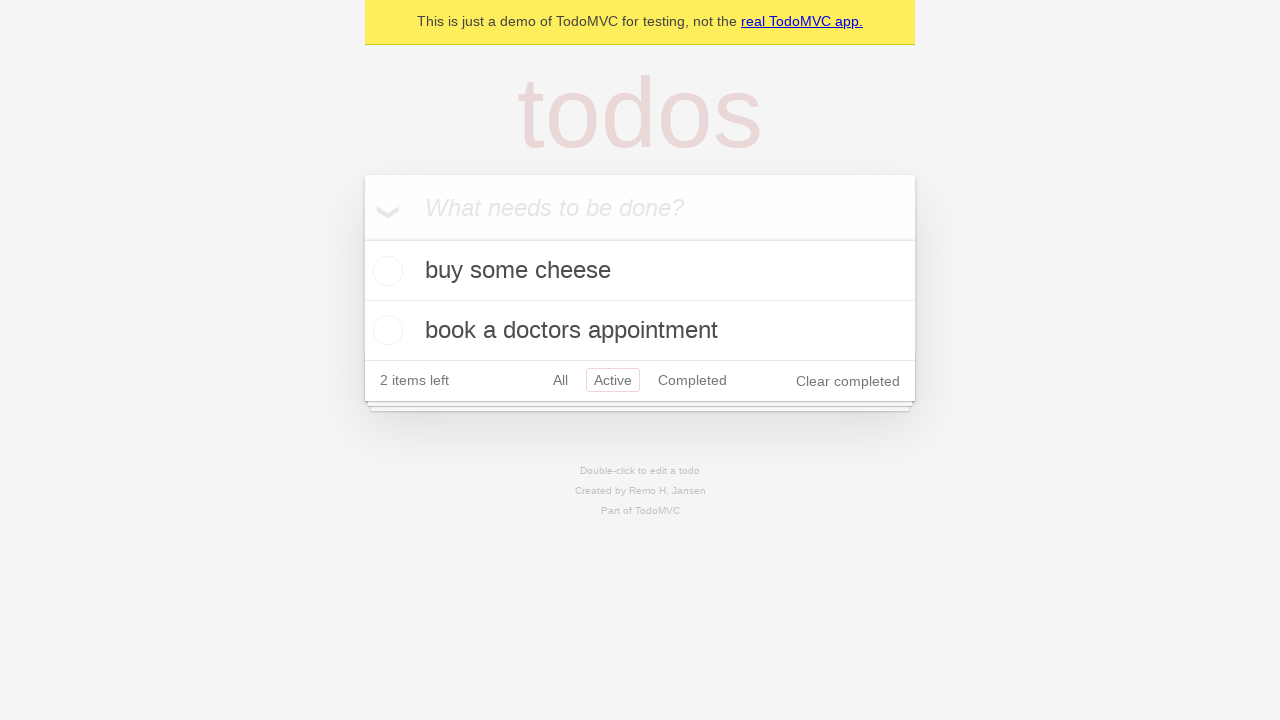

Clicked Completed filter at (692, 380) on internal:role=link[name="Completed"i]
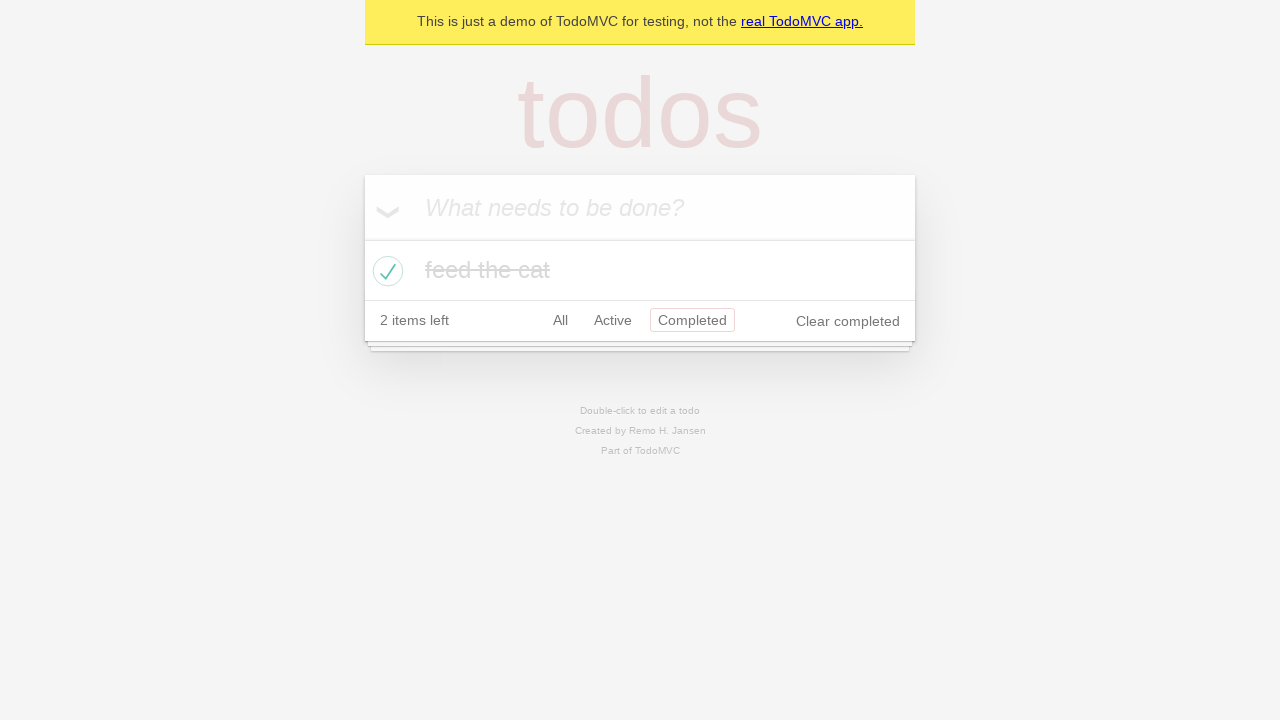

Navigated back to Active filter view
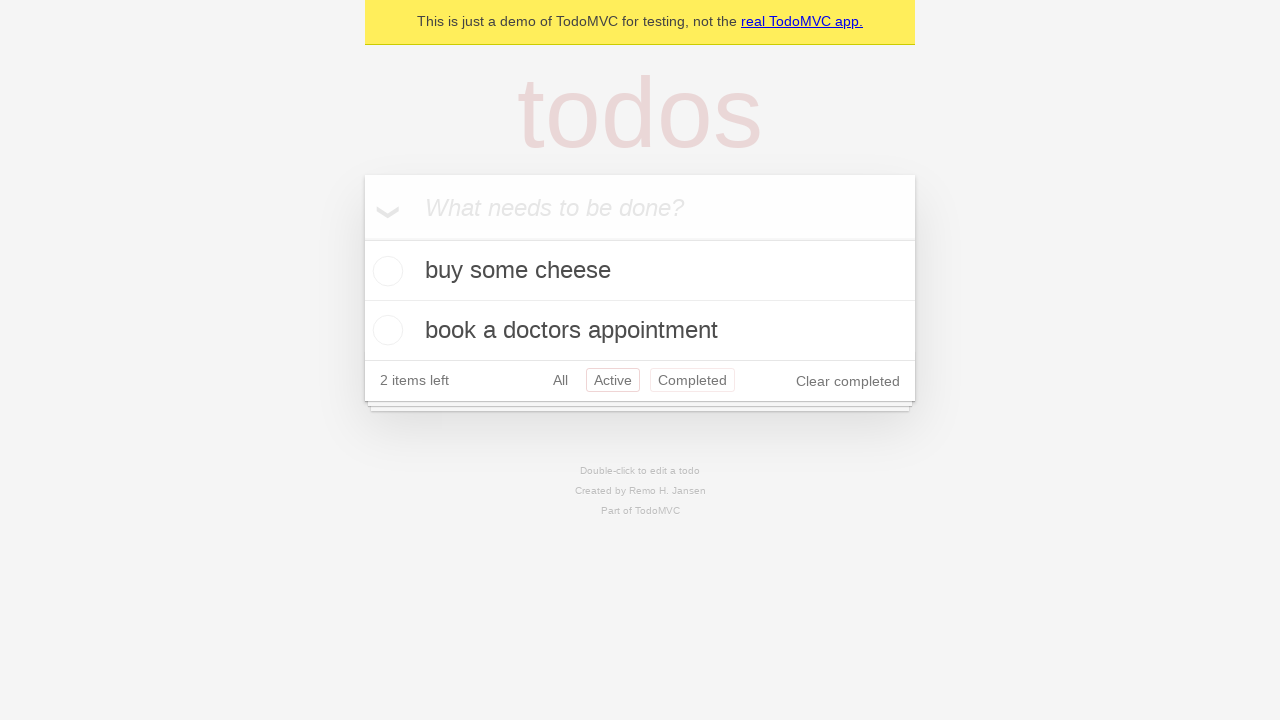

Navigated back to All filter view
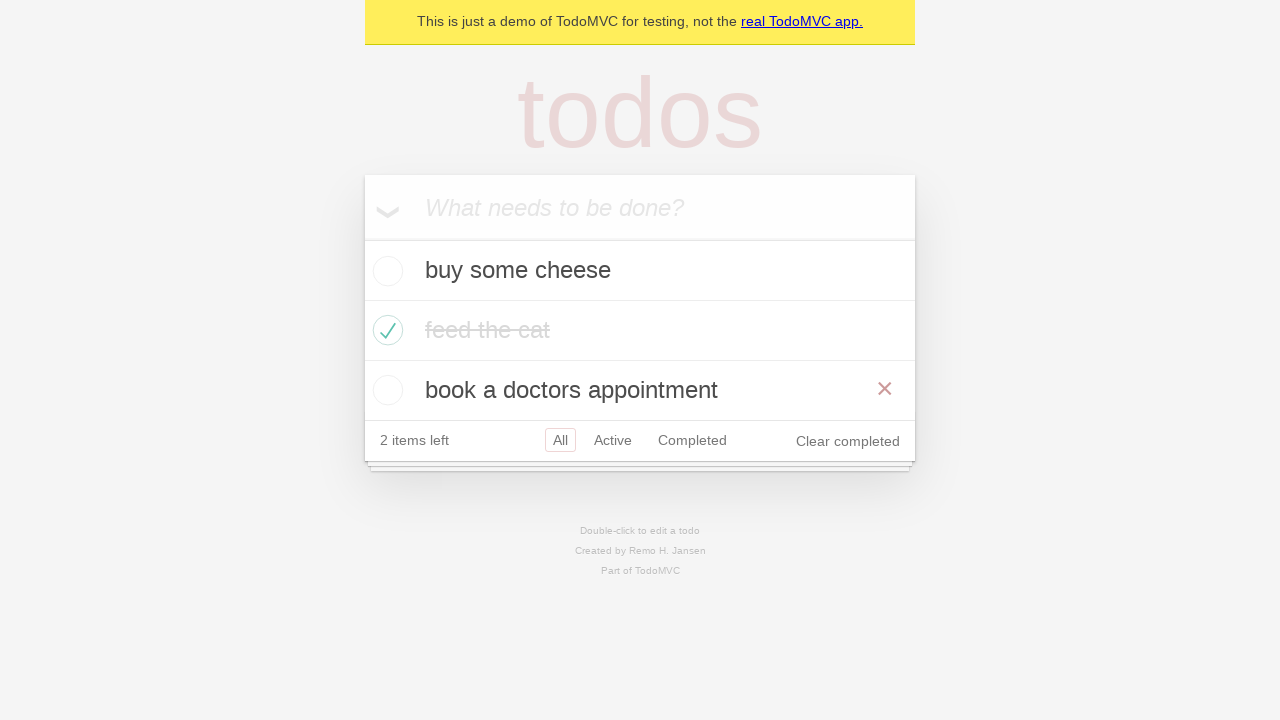

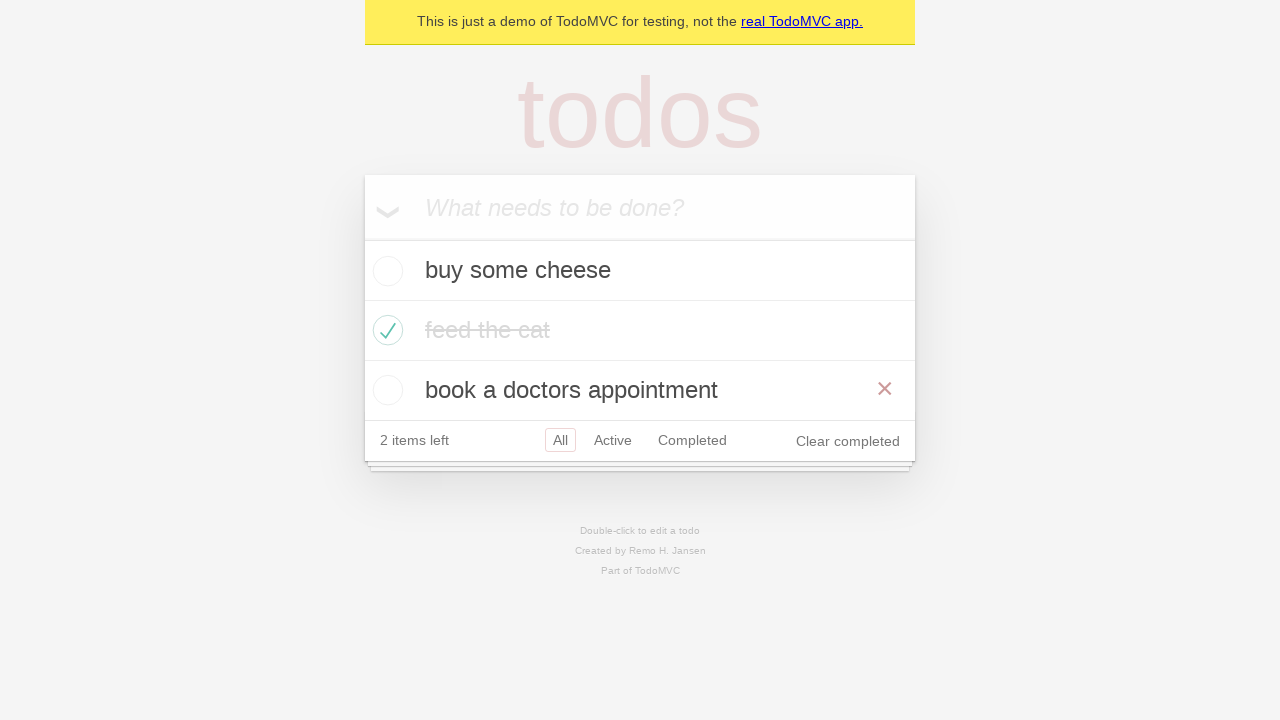